Tests the removal of a checkbox element by clicking a remove button and checking if the element count is zero

Starting URL: https://atidcollege.co.il/Xamples/ex_synchronization.html

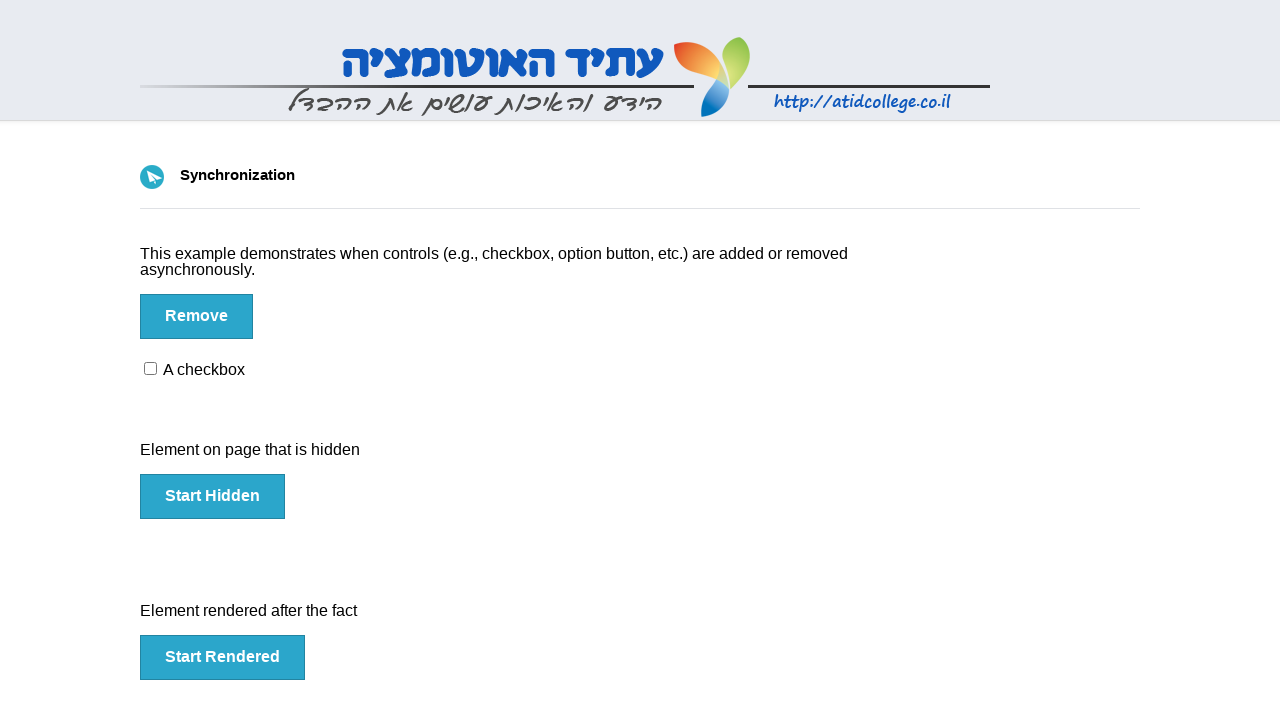

Page reloaded to reset state
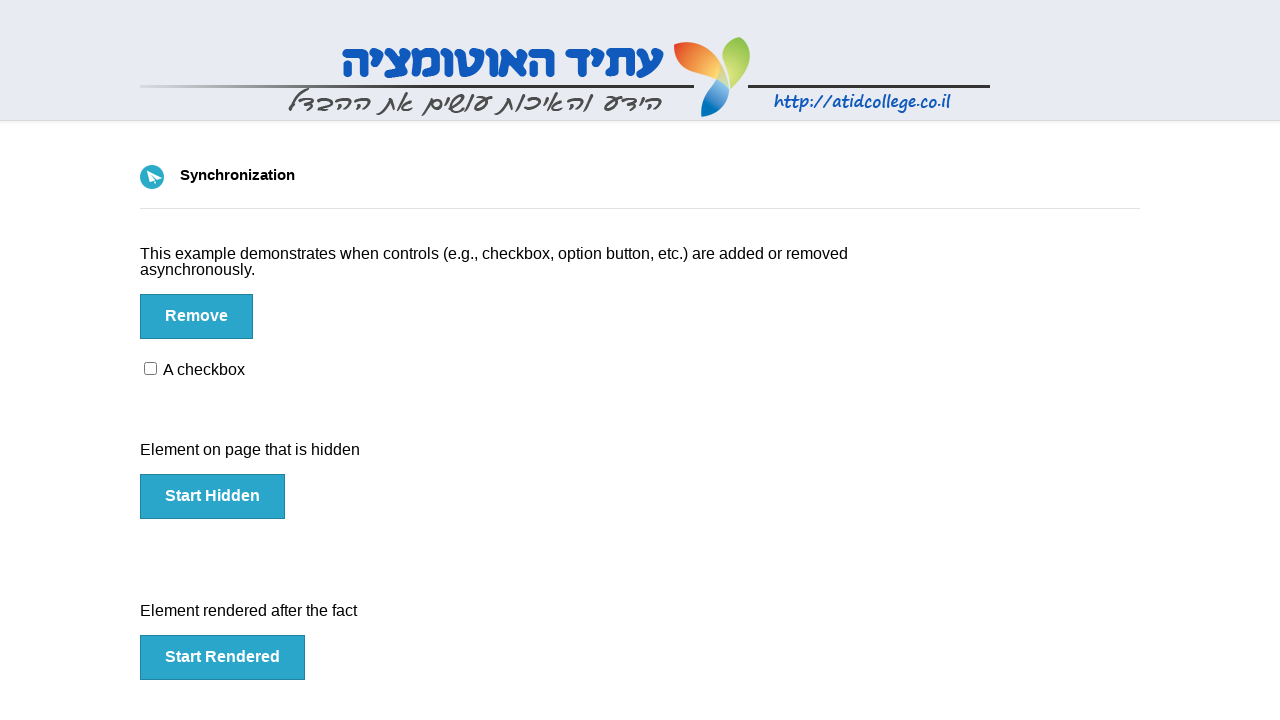

Clicked Remove button at (196, 316) on xpath=//button[text()='Remove']
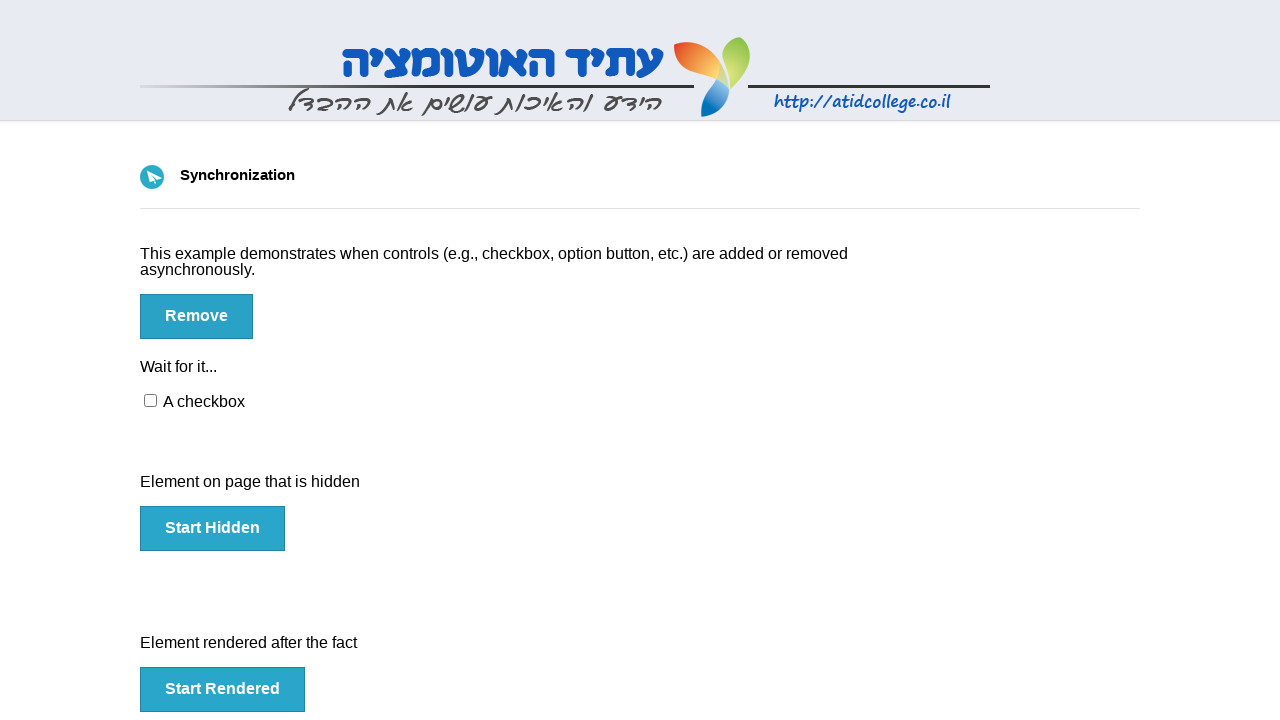

Waited 5 seconds for element removal
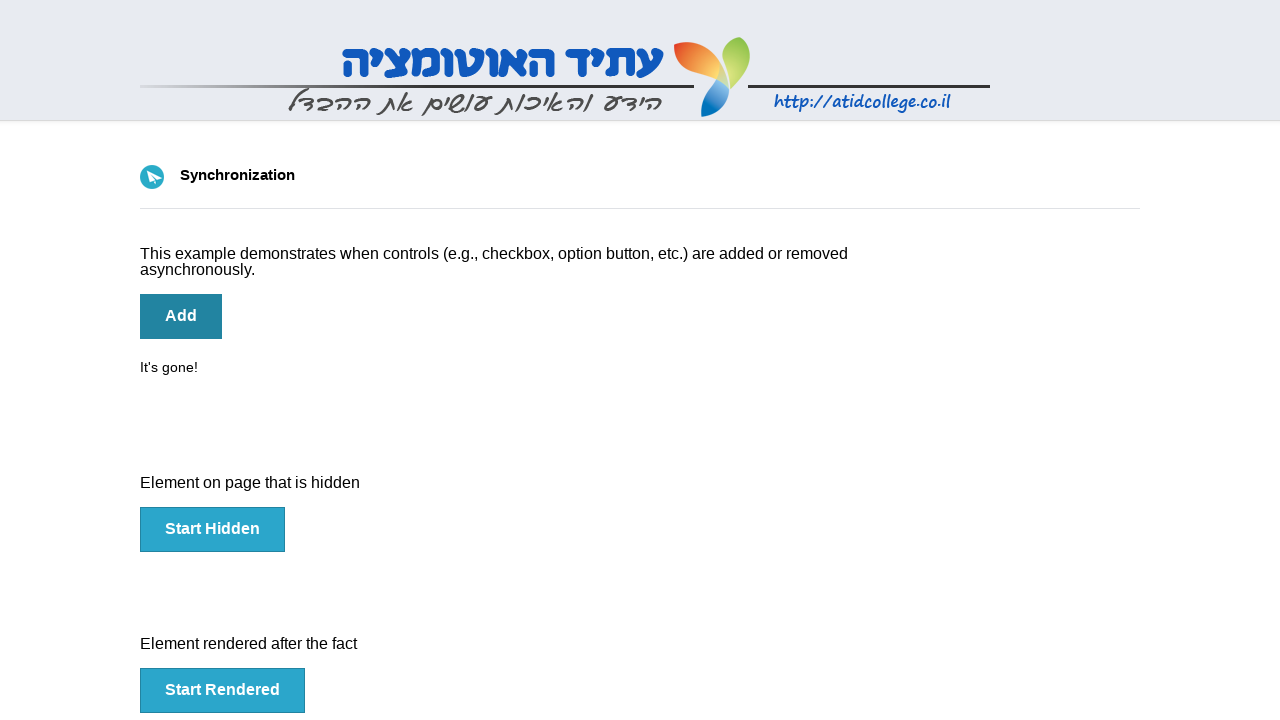

Verified checkbox element count: 0
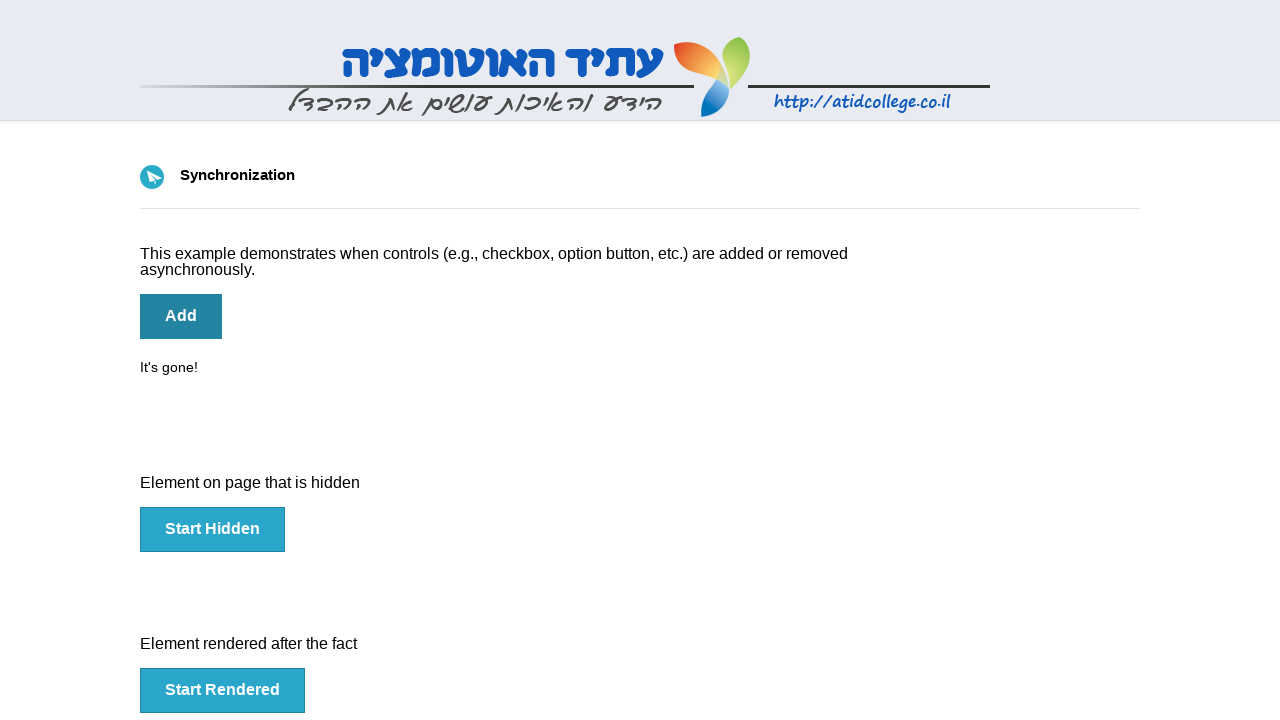

Test Passed - checkbox element successfully removed
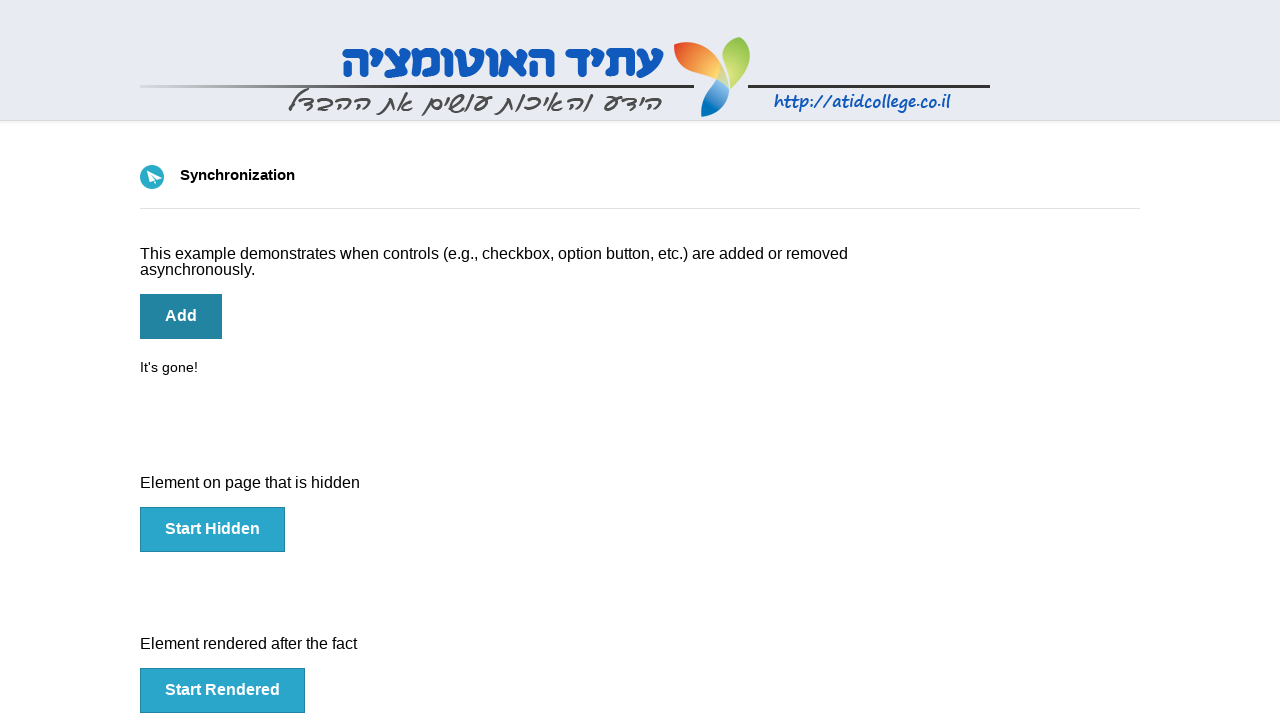

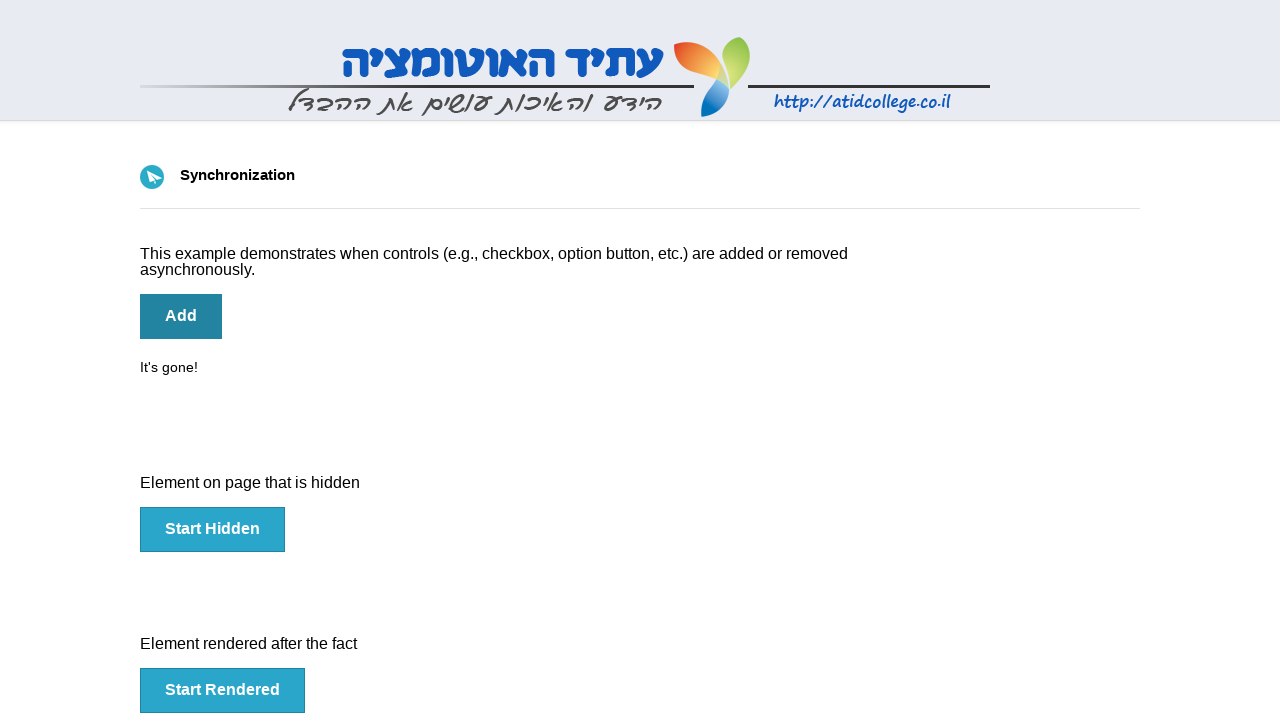